Tests navigation to the Test Cases page by clicking the Test Cases link and verifying the URL changes correctly

Starting URL: https://www.automationexercise.com/

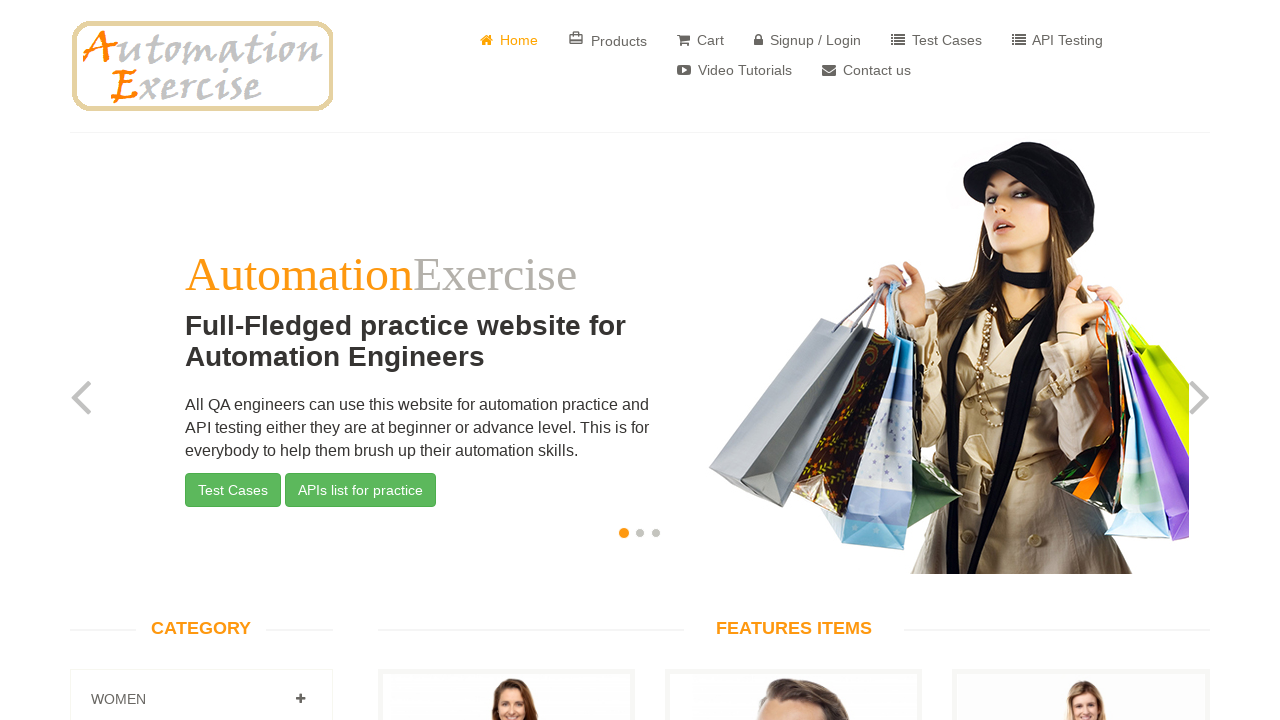

Clicked on the Test Cases link at (936, 40) on xpath=//a[contains(text(), 'Test Cases')]
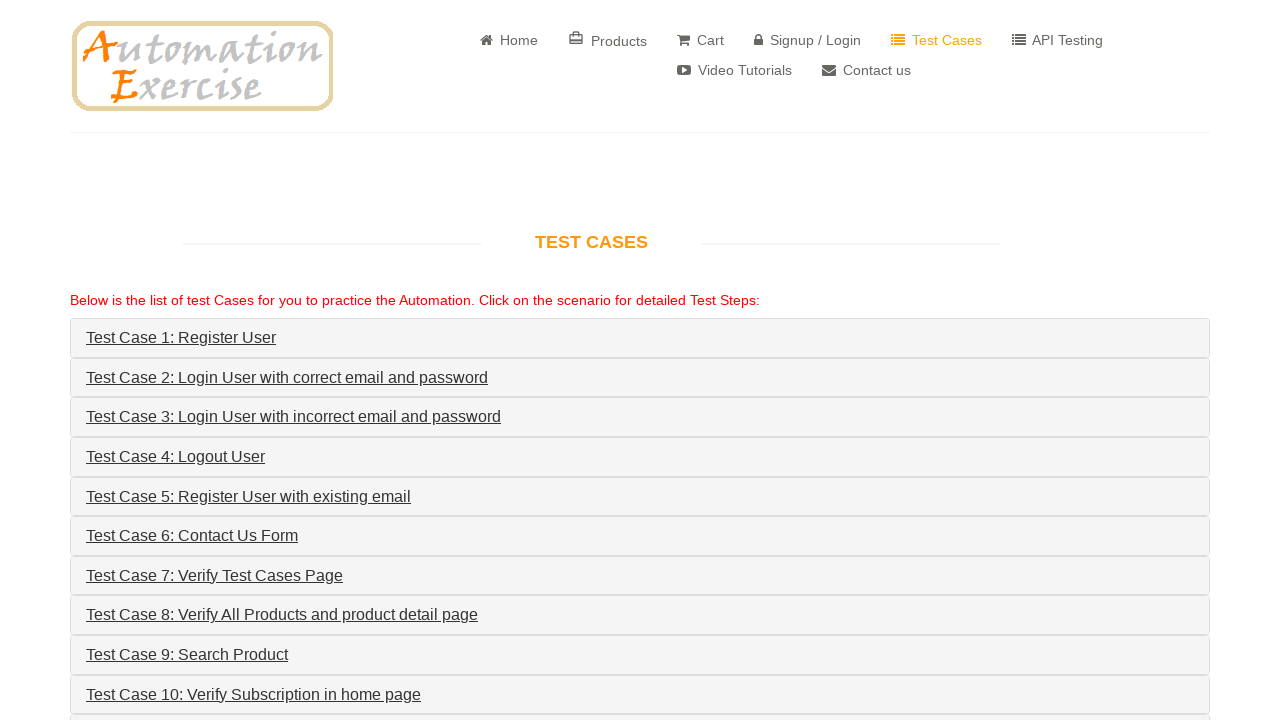

Navigated to Test Cases page and URL verified as https://www.automationexercise.com/test_cases
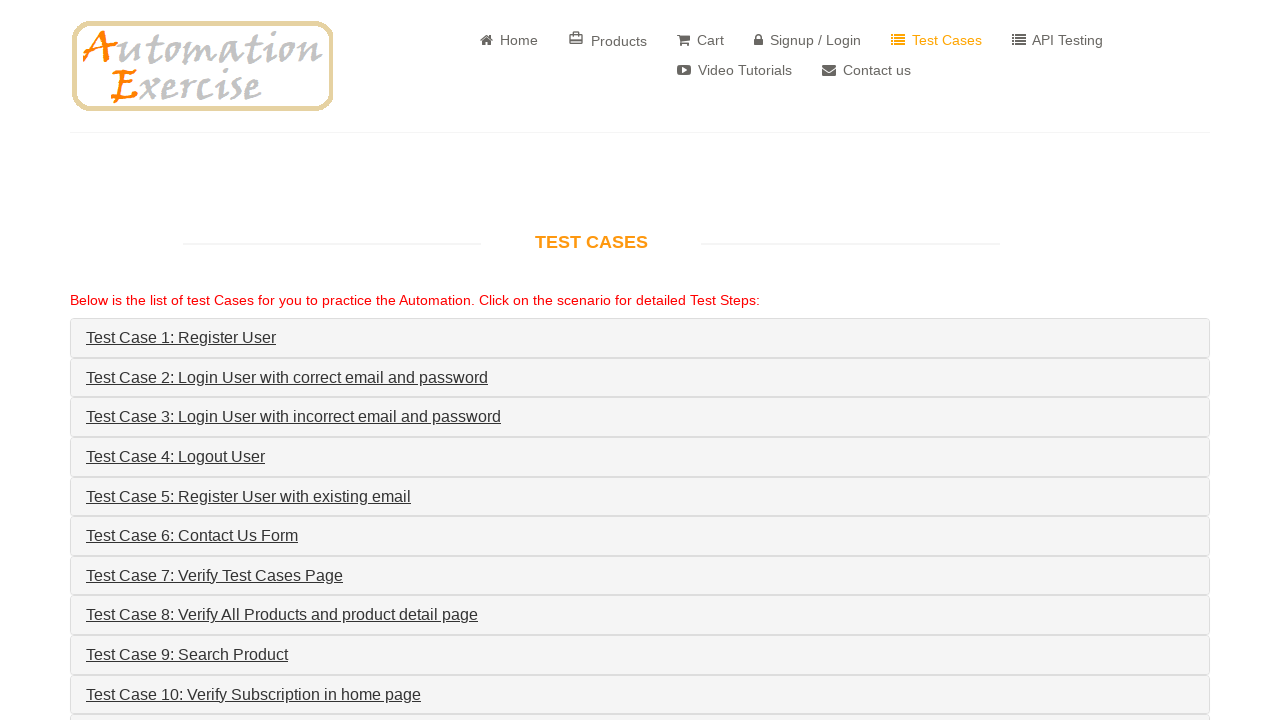

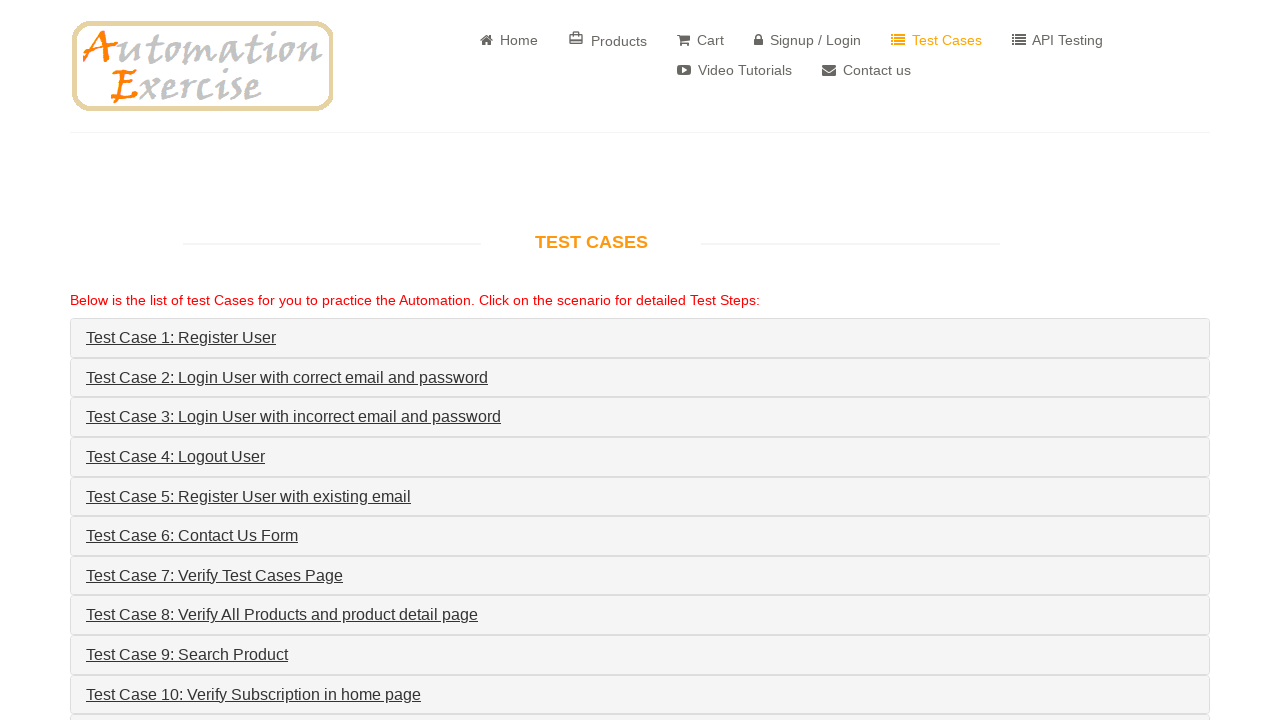